Tests the text input functionality on UI Test Automation Playground by entering text into an input field and clicking a button that updates its label to match the entered text

Starting URL: http://uitestingplayground.com/textinput

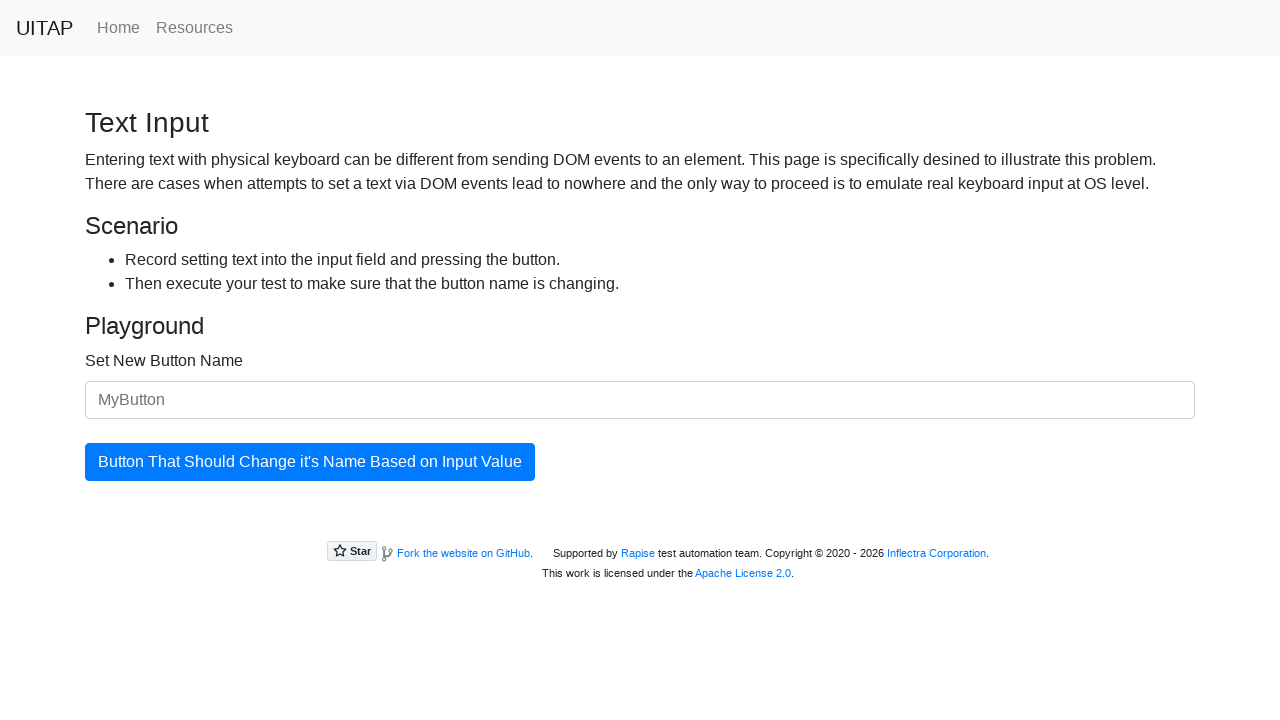

Filled input field with 'SkyPro' on #newButtonName
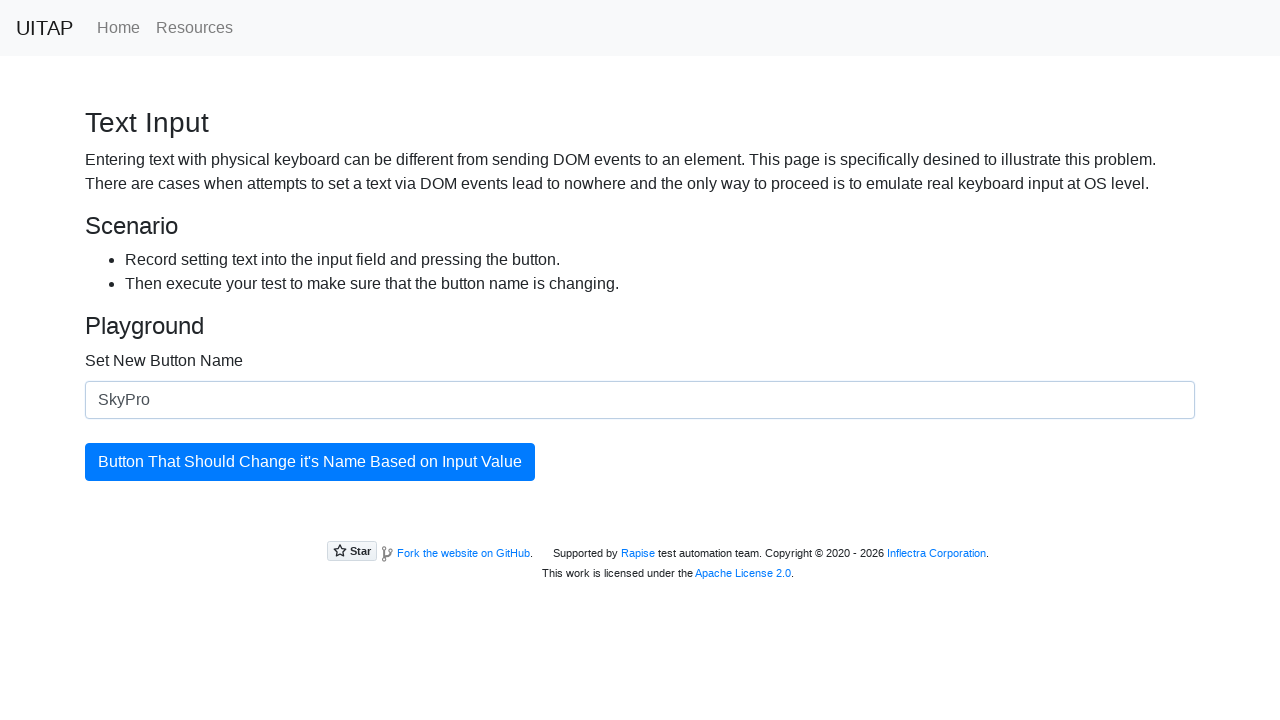

Clicked button to update its label at (310, 462) on #updatingButton
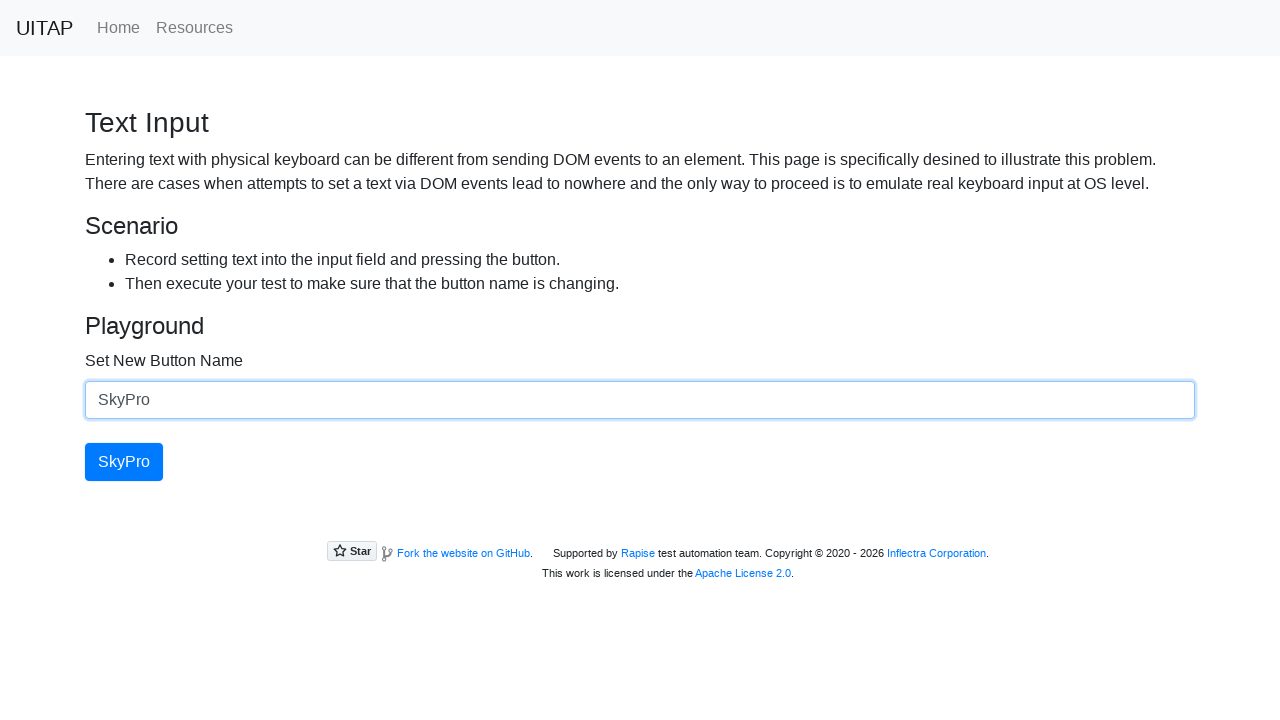

Button label successfully updated to 'SkyPro'
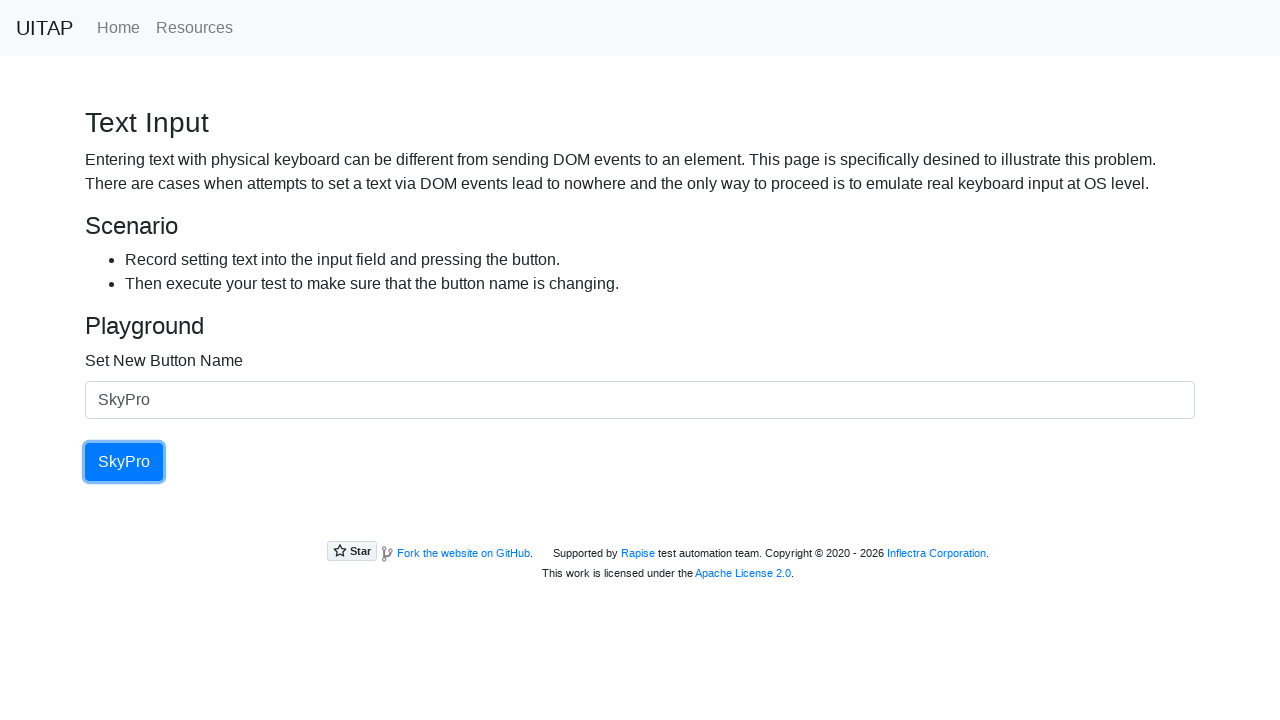

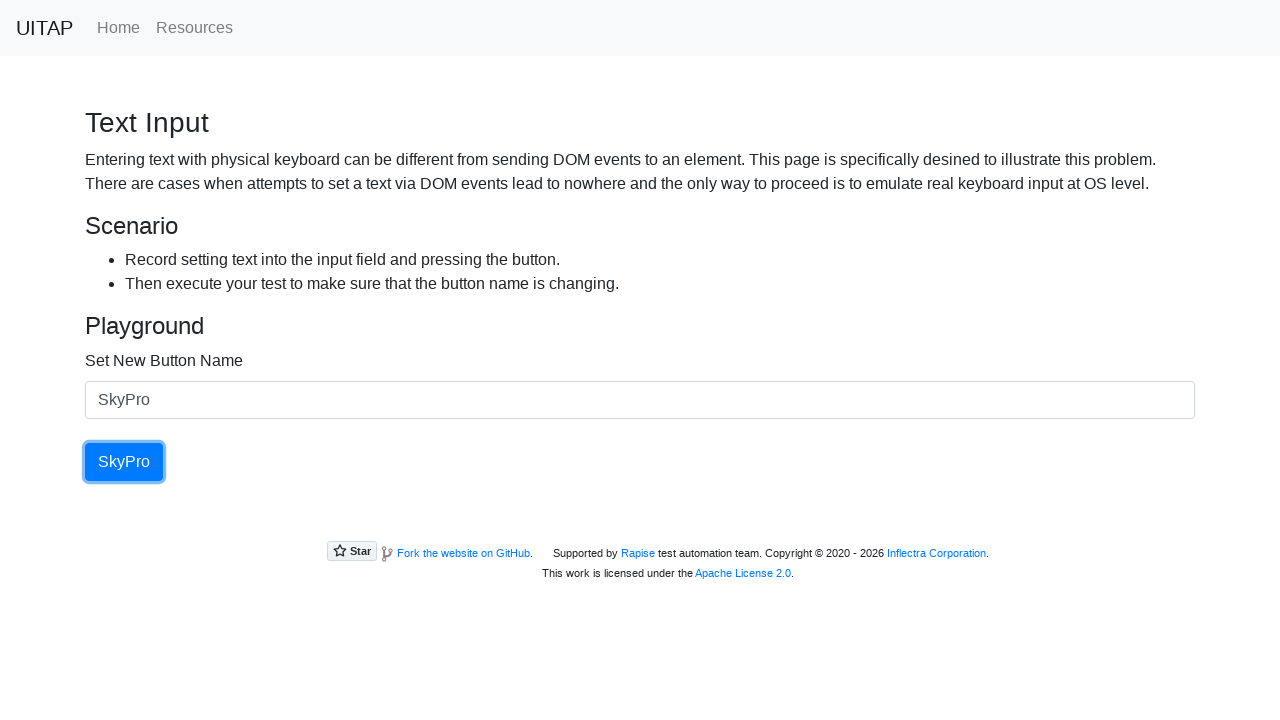